Navigates to Fast.com speed test website and waits for the speed test to complete automatically

Starting URL: https://fast.com

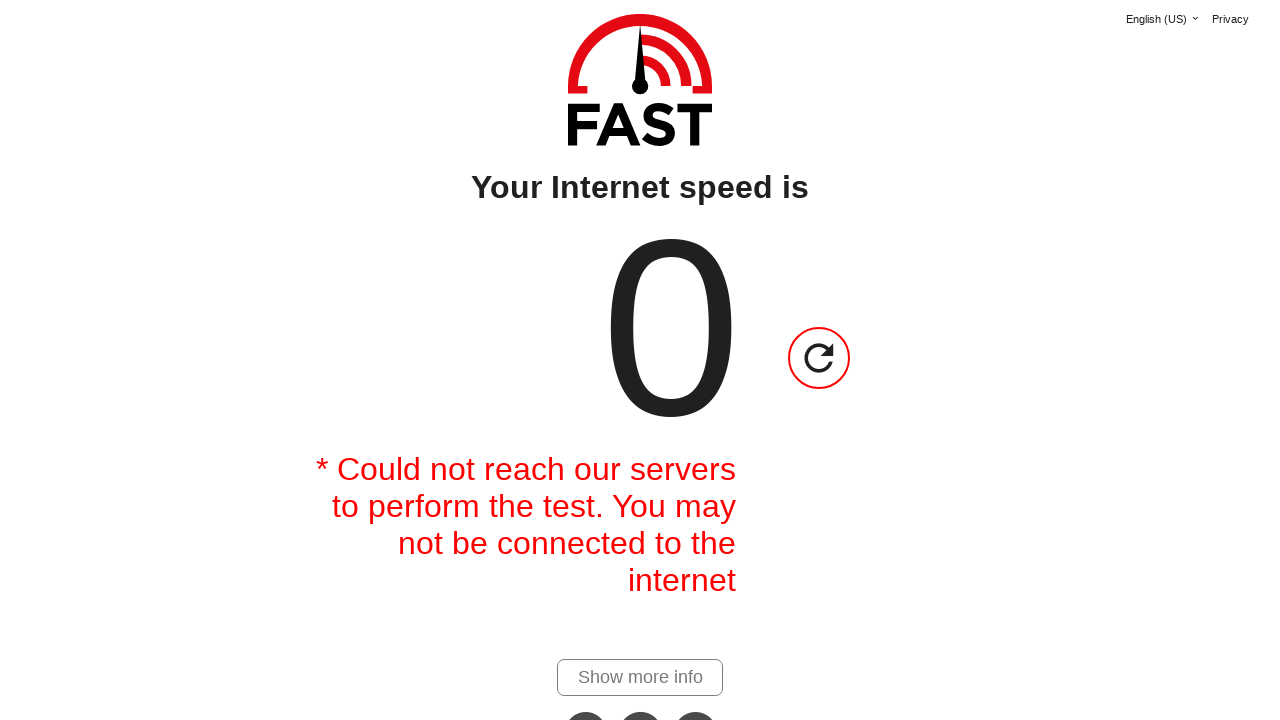

Navigated to Fast.com speed test website
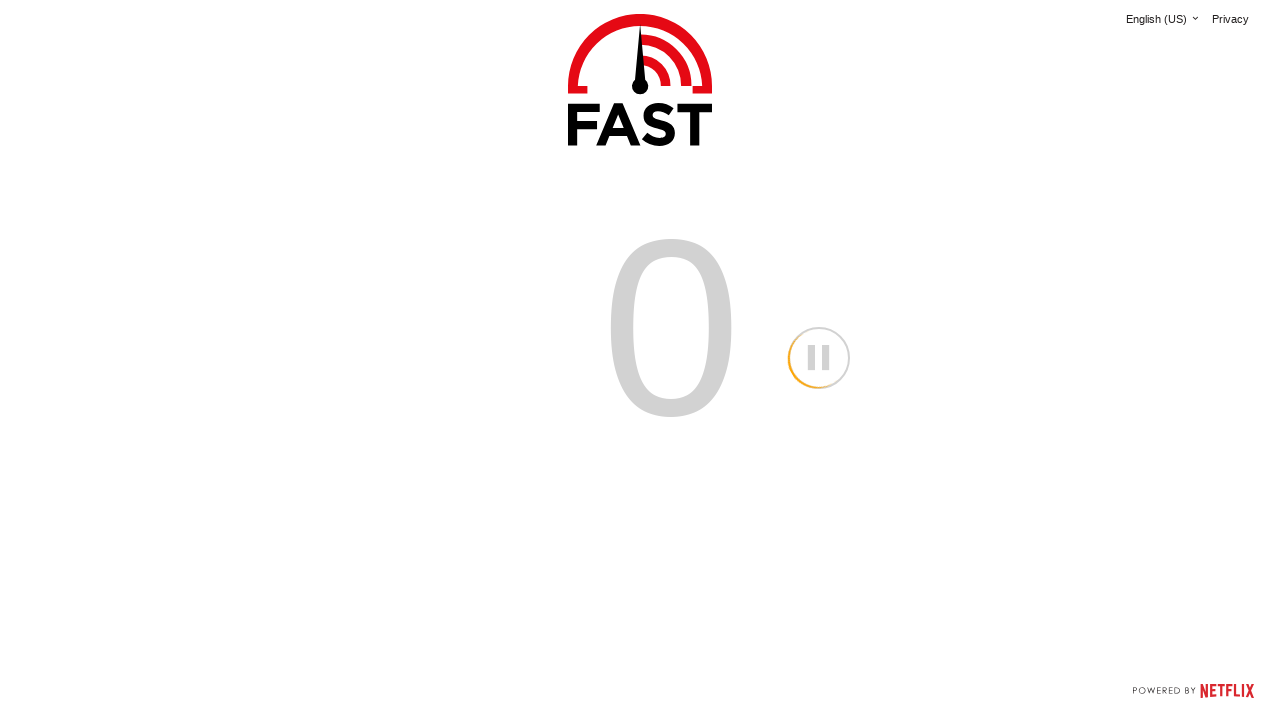

Waited 15 seconds for speed test to complete
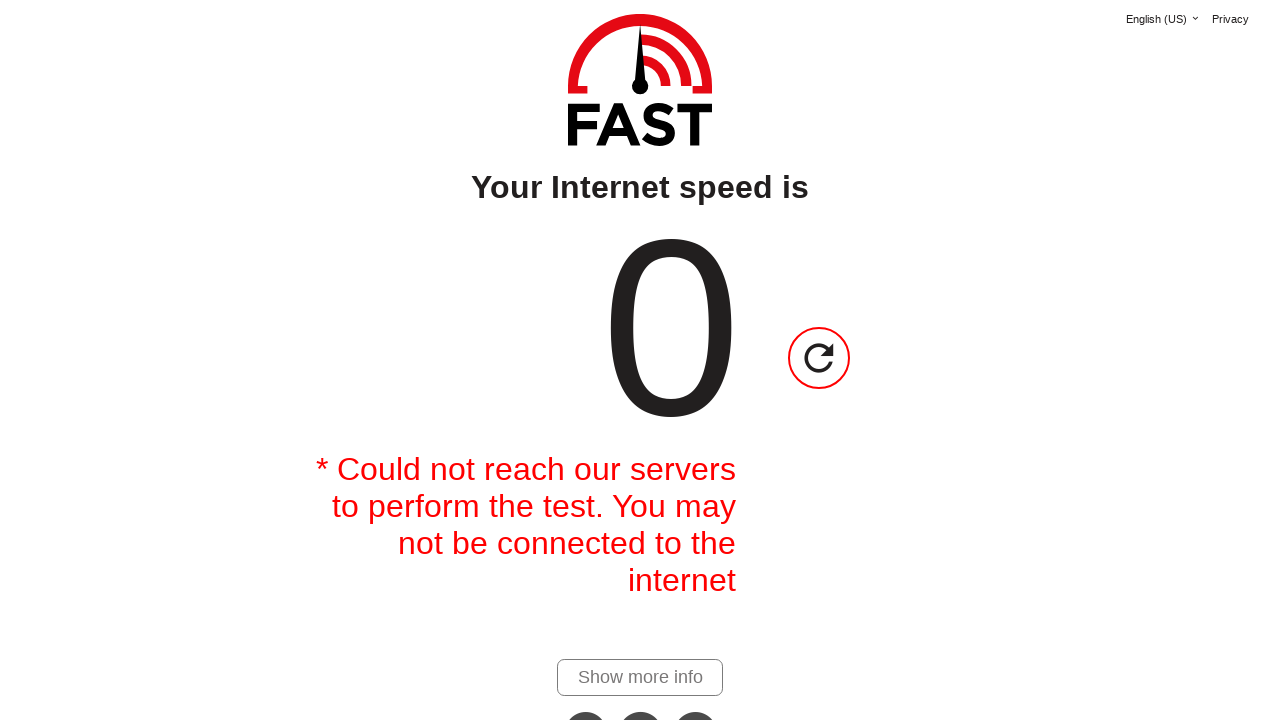

Speed test results container is now visible
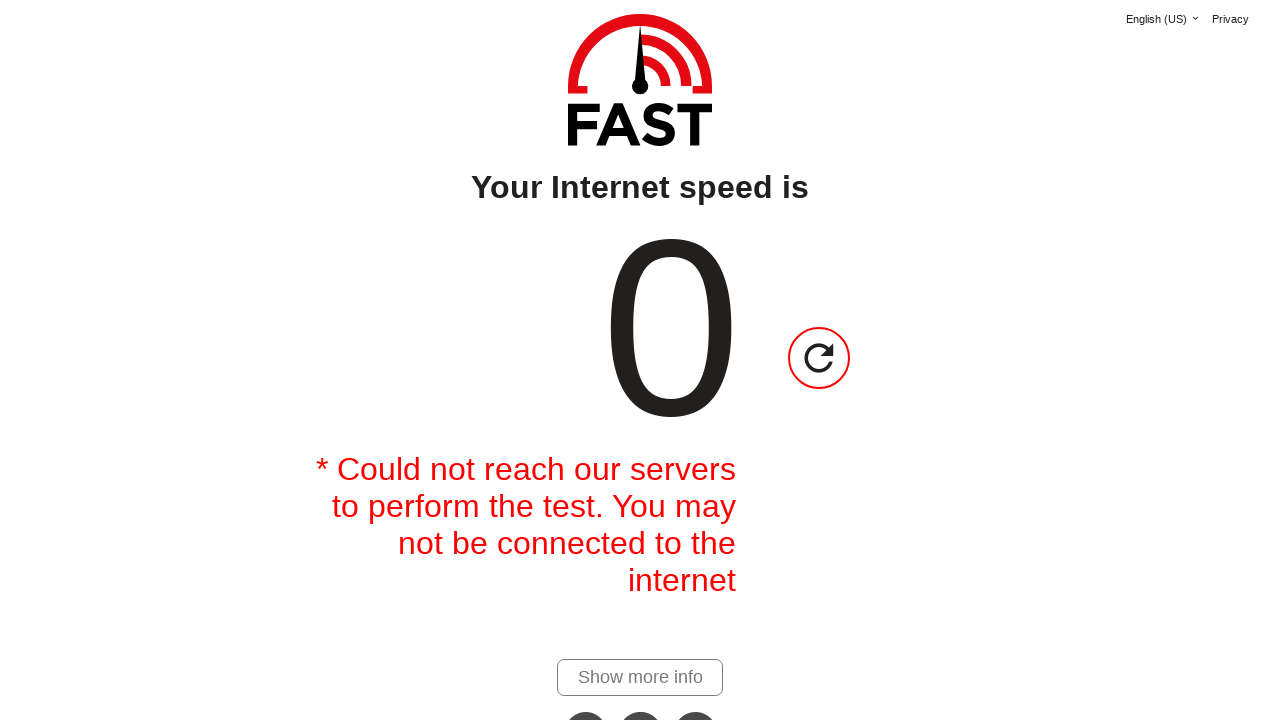

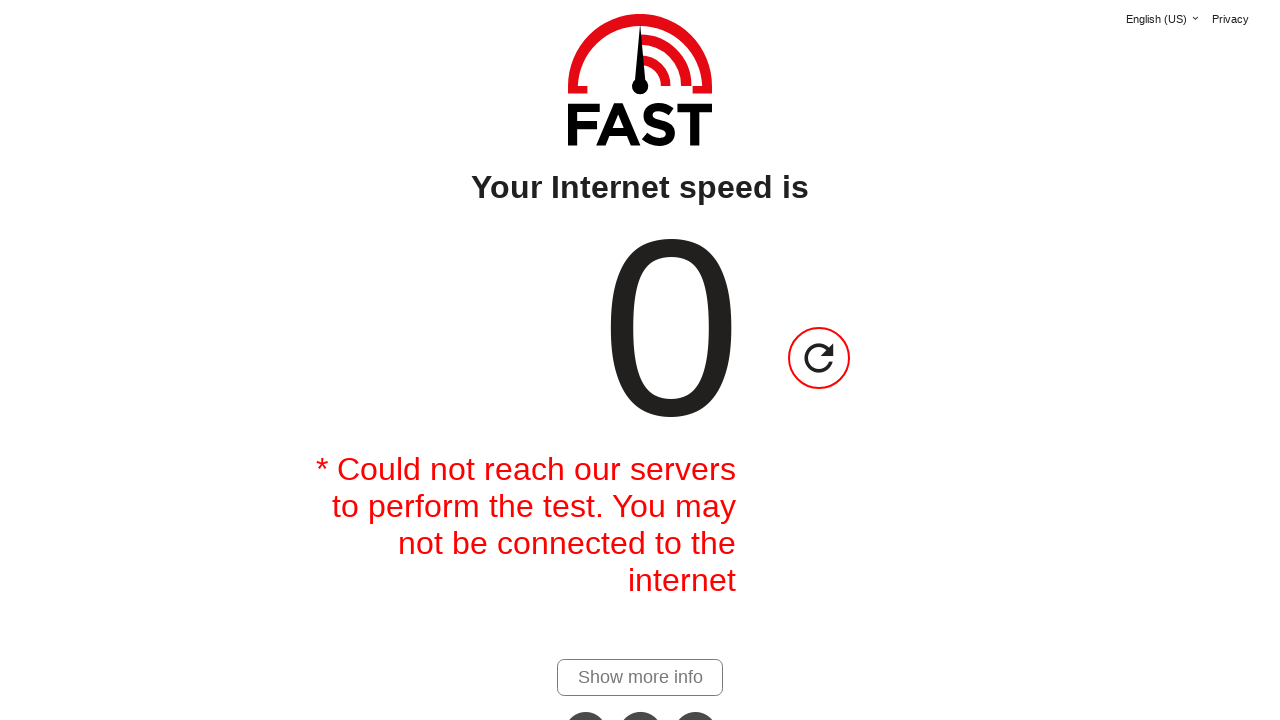